Tests the registration page by navigating to it, filling in username and email fields, submitting the form, and verifying the submitted information appears in a table.

Starting URL: https://material.playwrightvn.com/

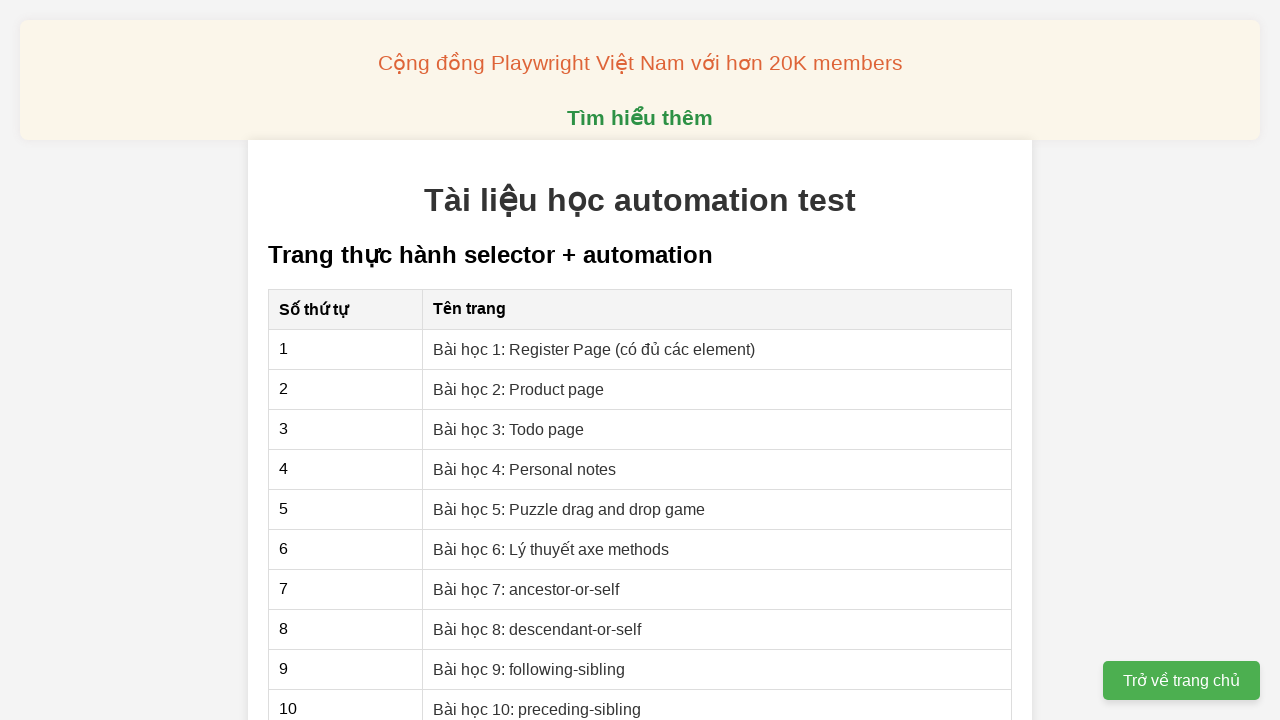

Clicked on Register Page link at (594, 349) on xpath=//a[contains(text(),'Register Page')]
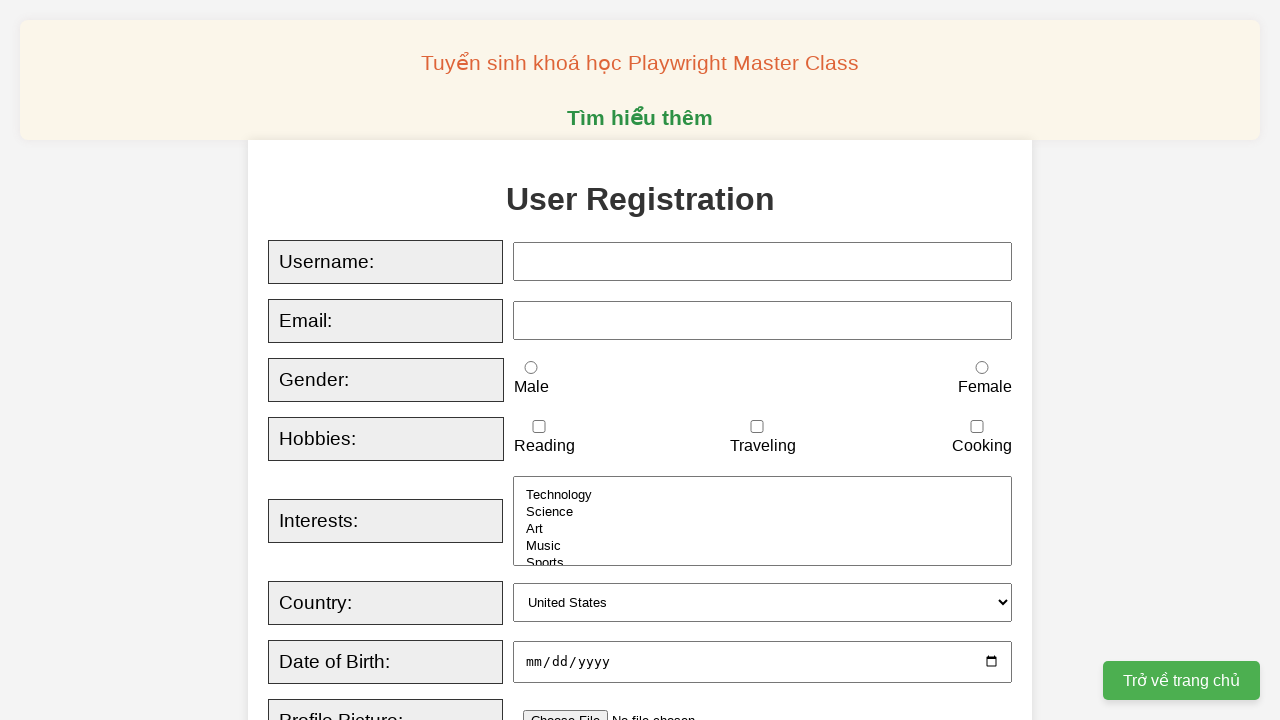

Username field became visible
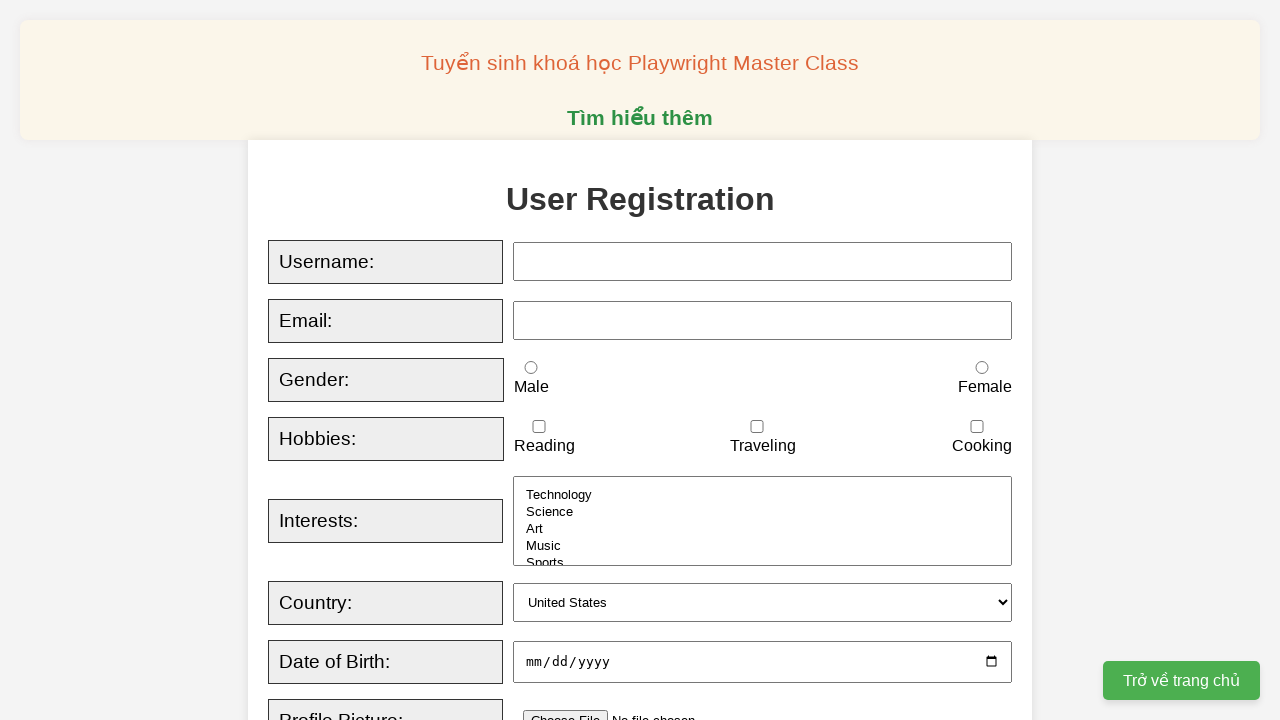

Filled username field with 'TungAnh' on input#username
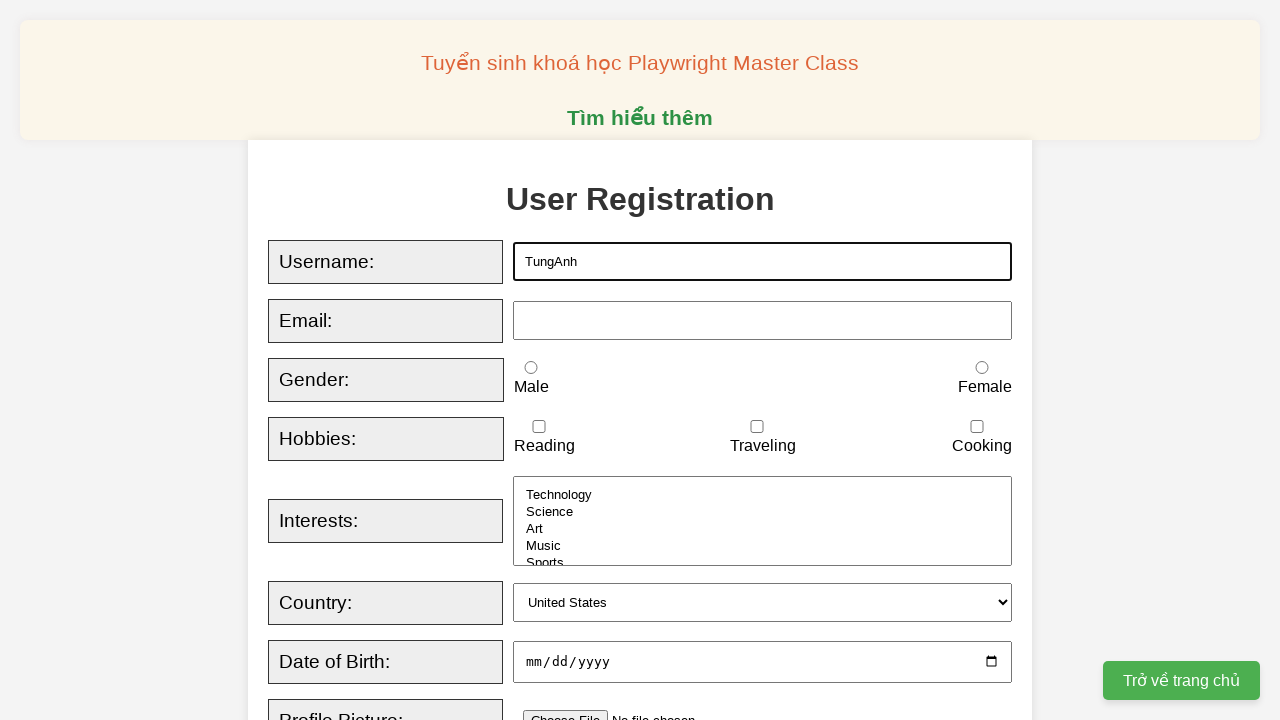

Filled email field with 'tunganh47821@gmail.com' on input#email
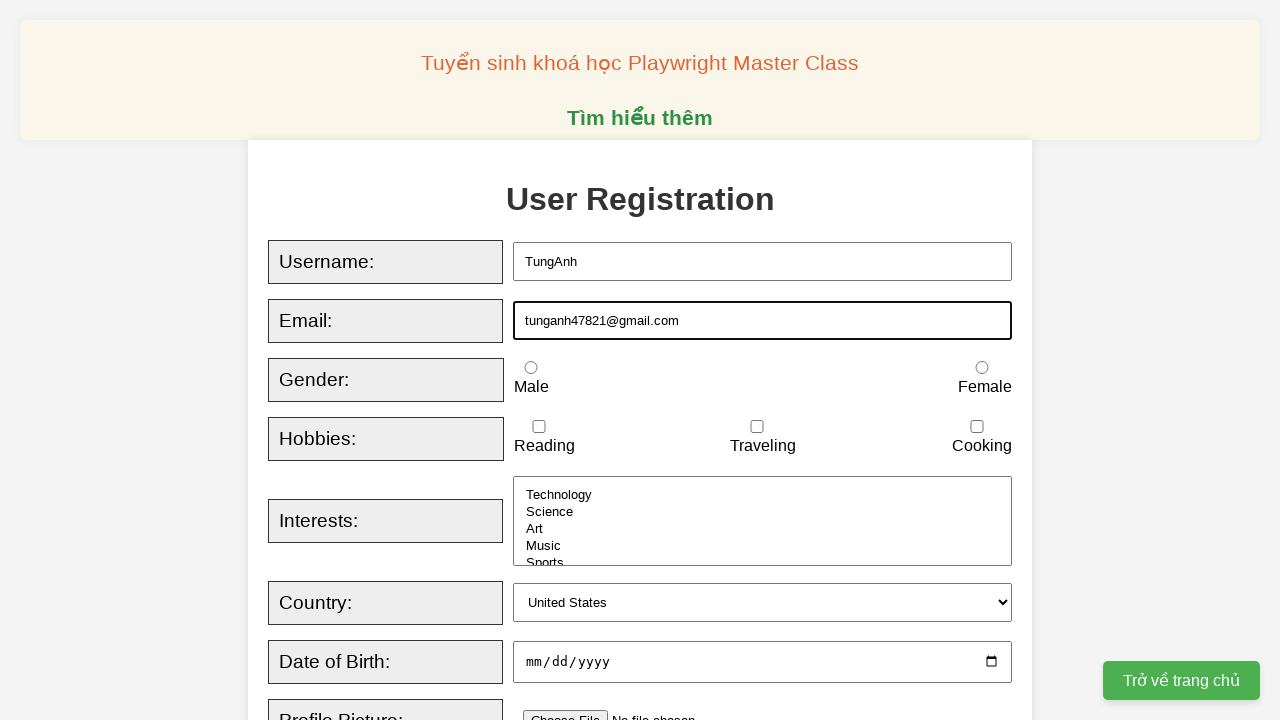

Clicked submit button to register at (528, 360) on button[type='submit']
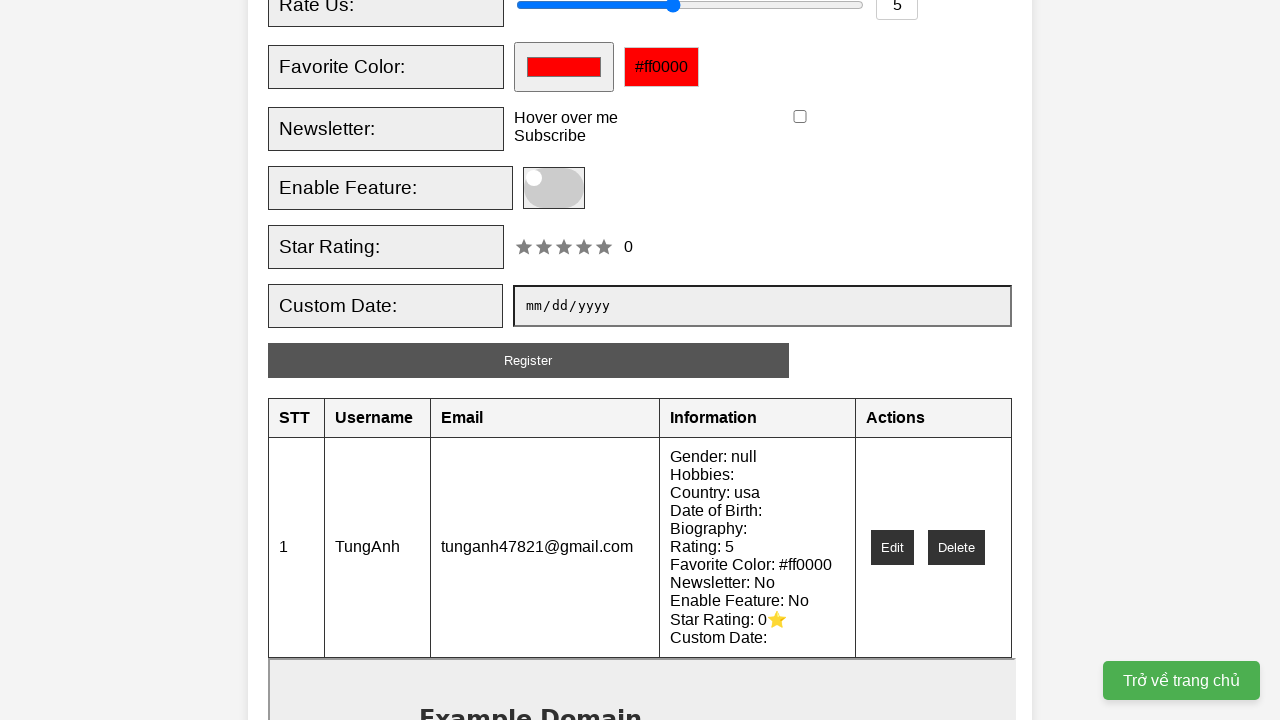

Information table became visible
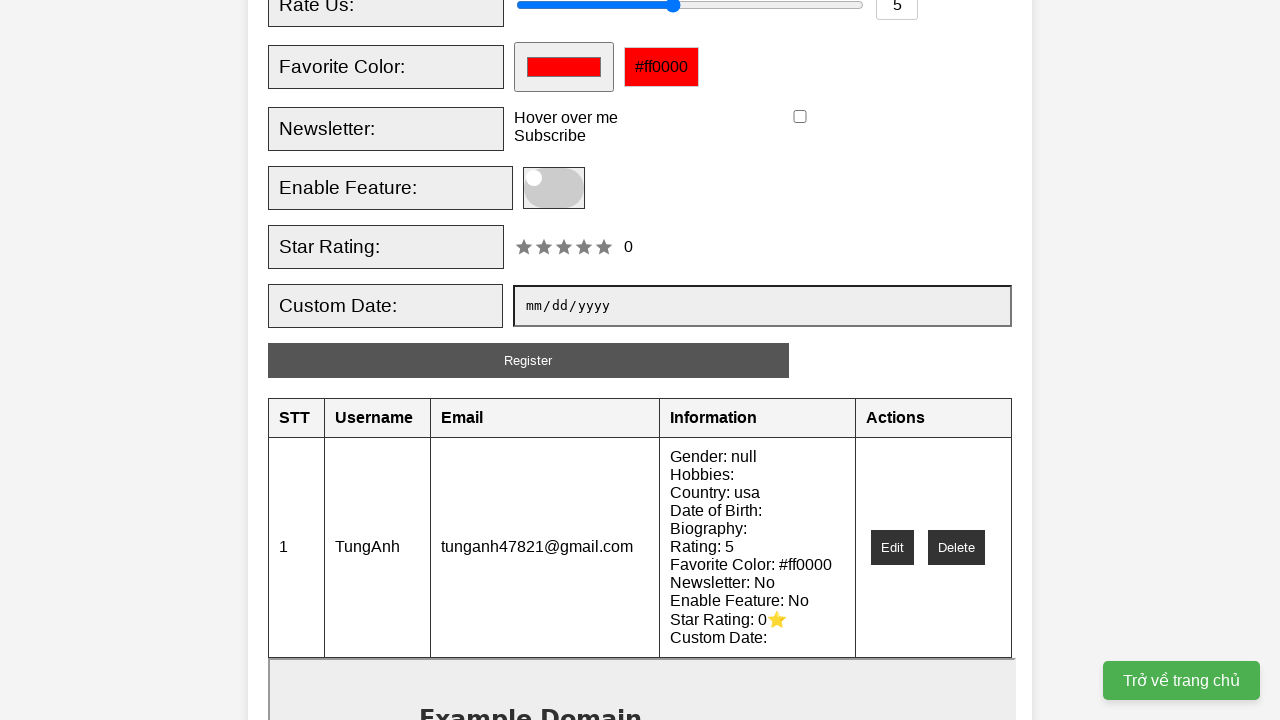

Located username and email cells in the table
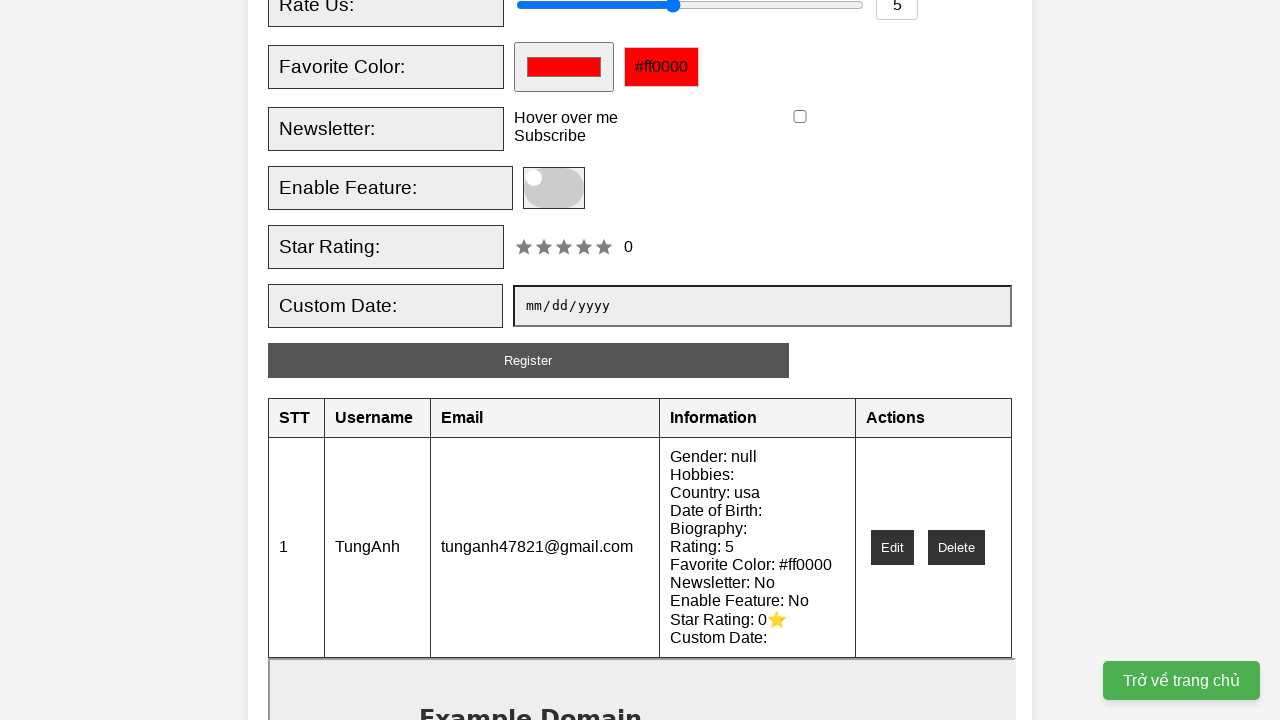

Verified username 'TungAnh' is displayed in the table
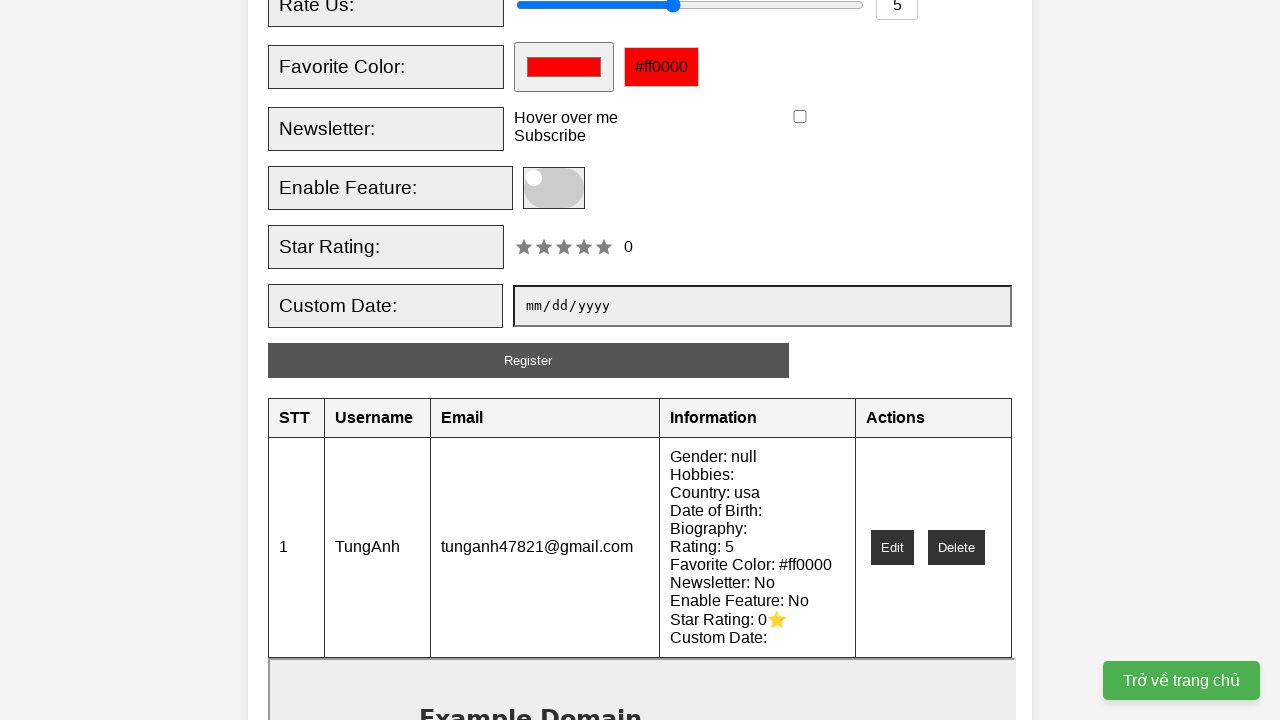

Verified email 'tunganh47821@gmail.com' is displayed in the table
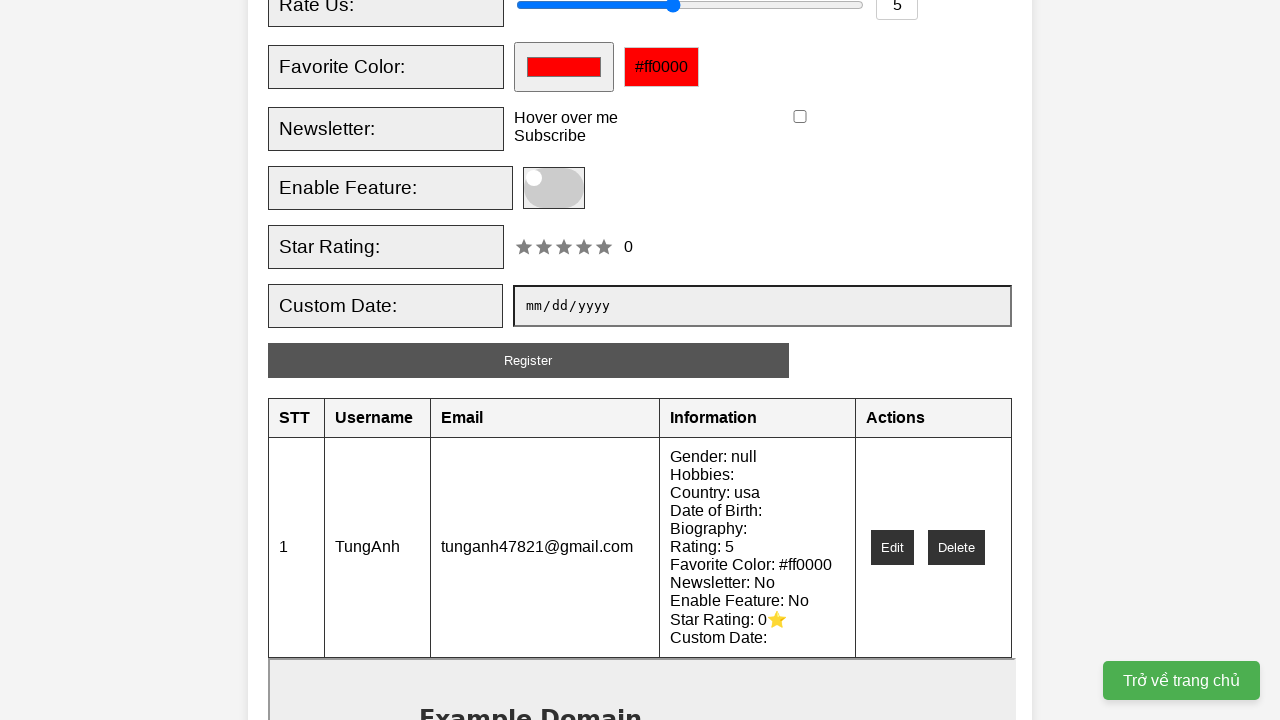

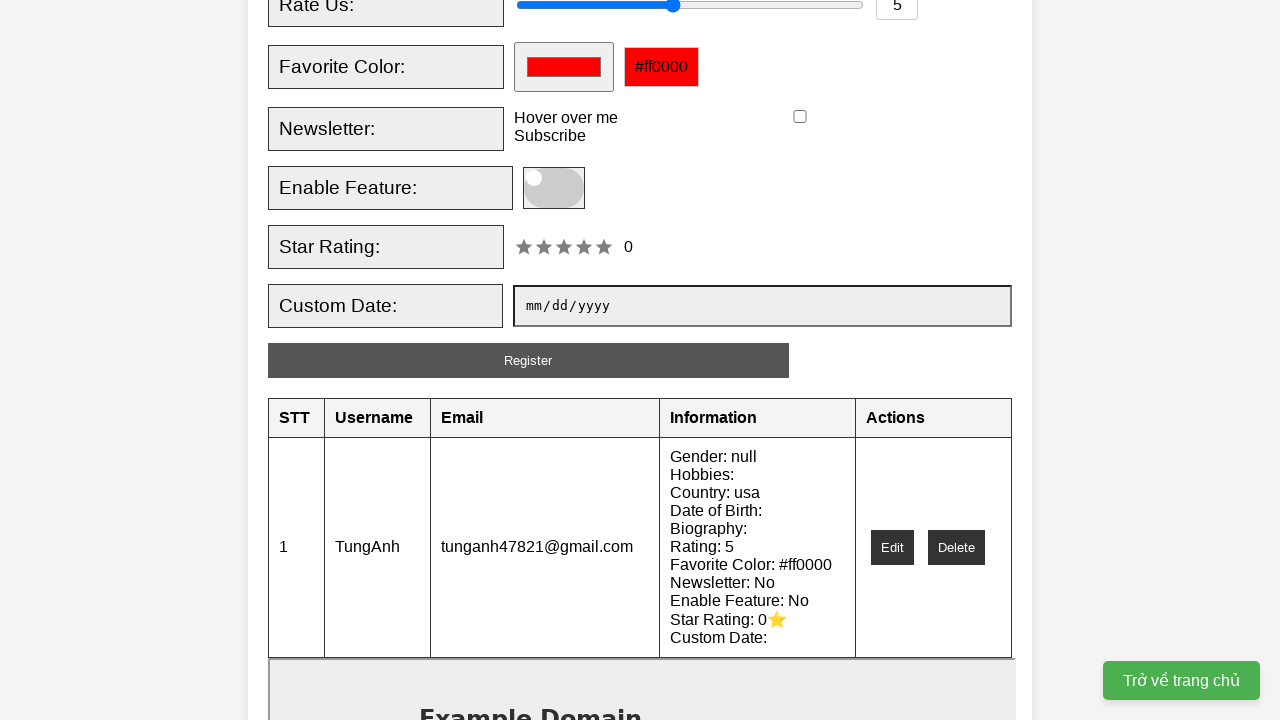